Tests finding and clicking a link by its calculated text value, then fills out a form with personal information (first name, last name, city, country) and submits it.

Starting URL: http://suninjuly.github.io/find_link_text

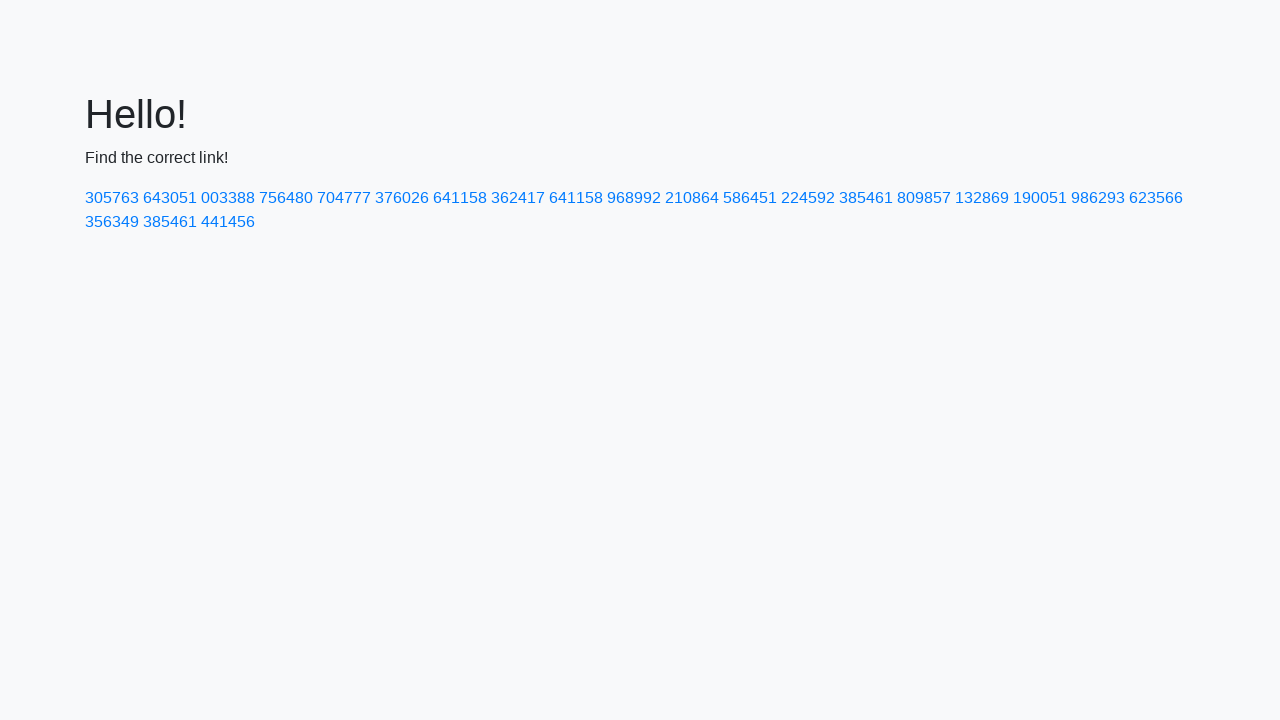

Clicked link with calculated text value '224592' at (808, 198) on text=224592
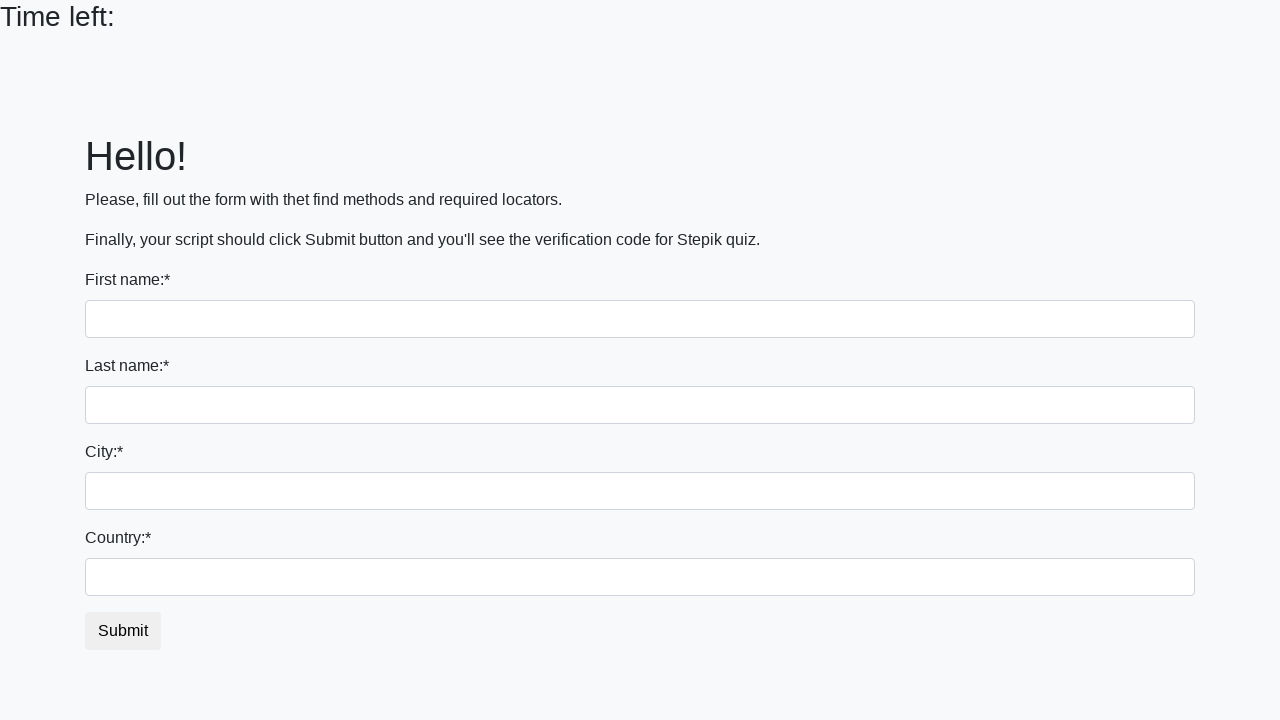

Filled first name field with 'Ivan' on input[name='first_name']
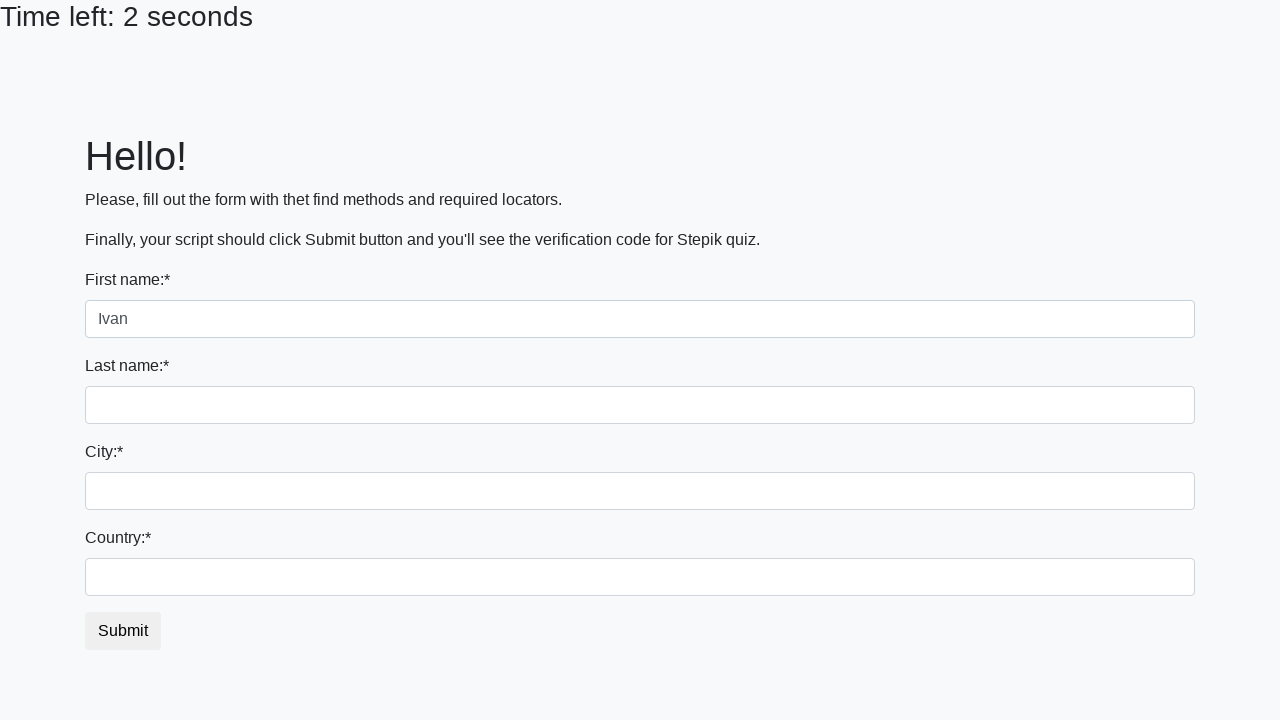

Filled last name field with 'Petrov' on input[name='last_name']
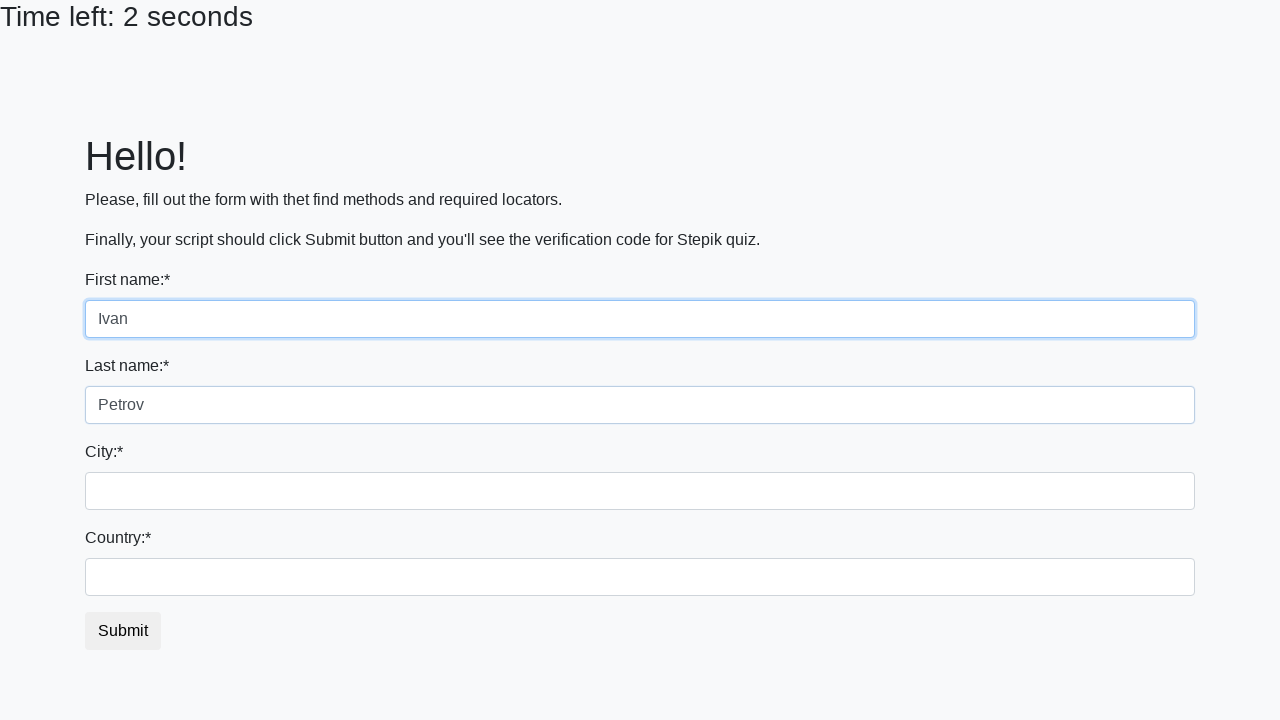

Filled city field with 'Smolensk' on .form-control.city
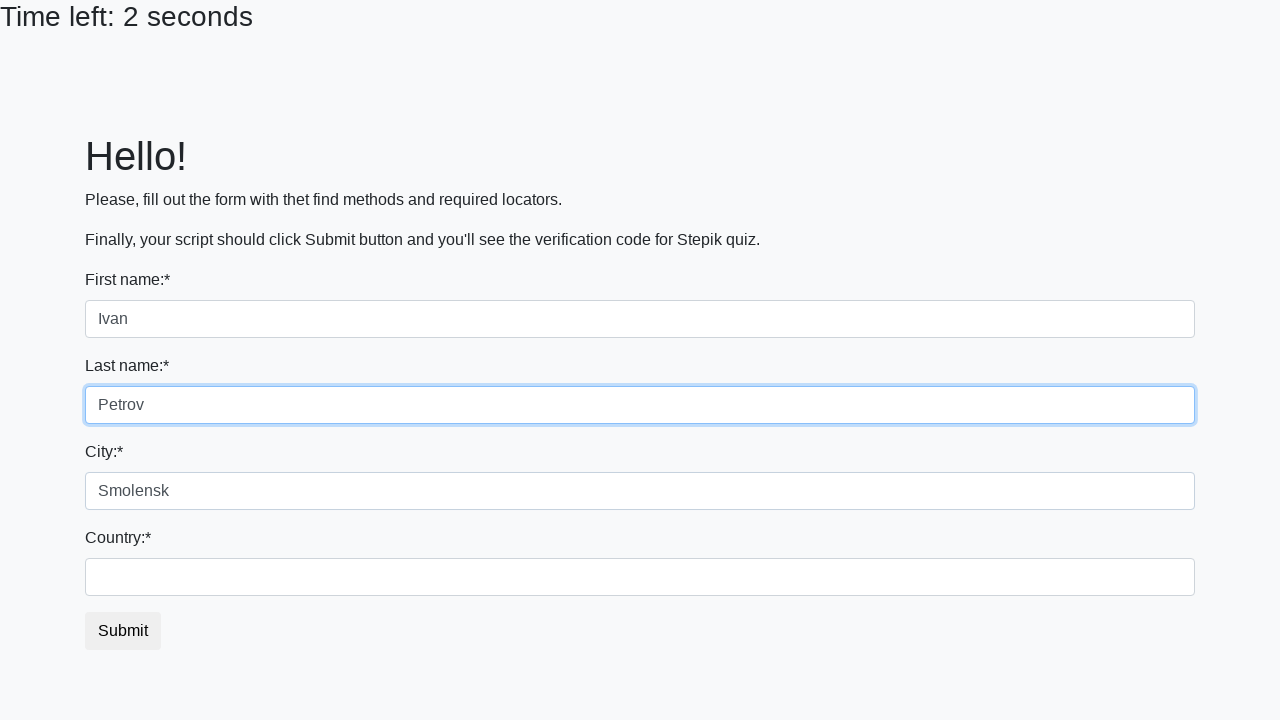

Filled country field with 'Russia' on #country
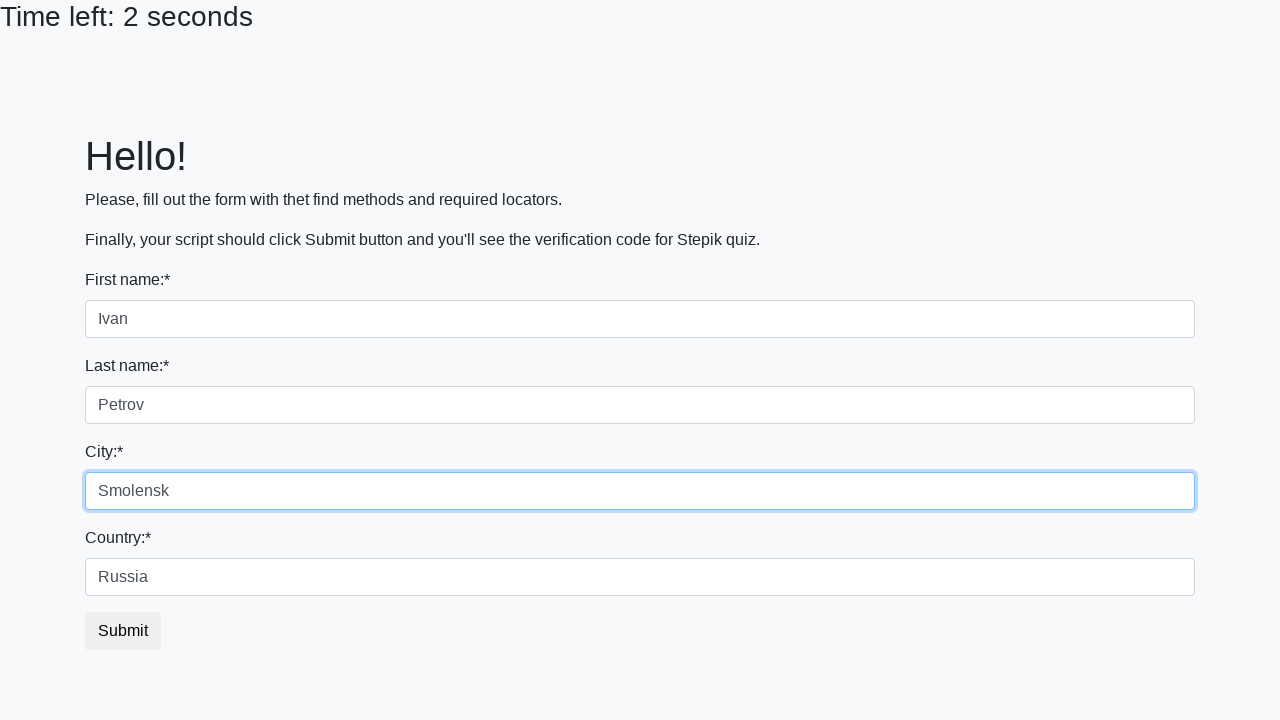

Clicked submit button to complete form submission at (123, 631) on button.btn
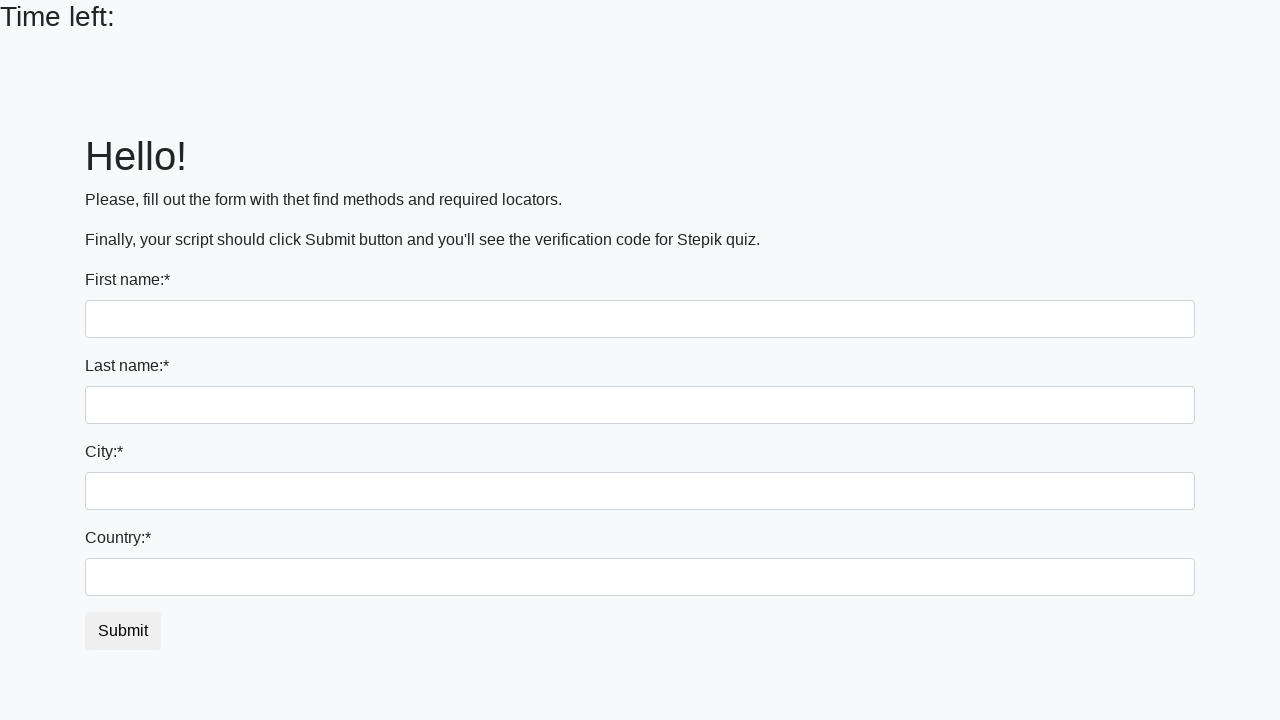

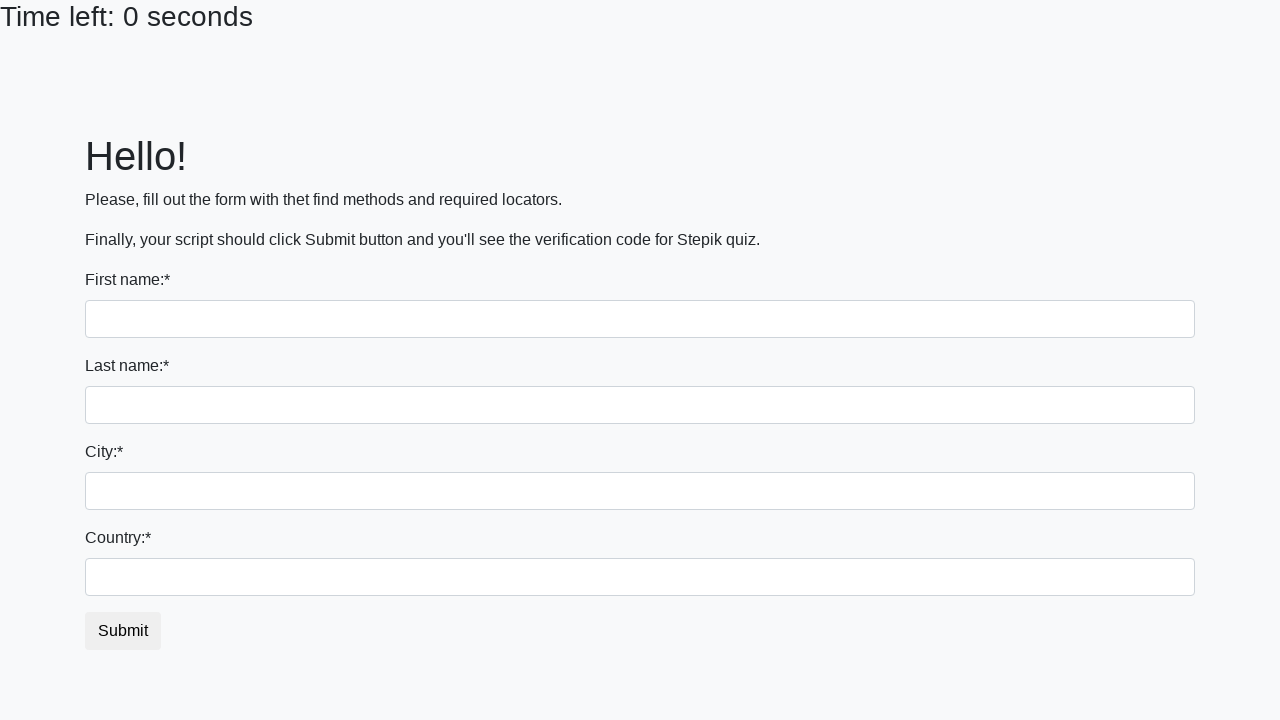